Tests hover functionality by hovering over an avatar image and verifying that the caption/additional user information becomes visible.

Starting URL: http://the-internet.herokuapp.com/hovers

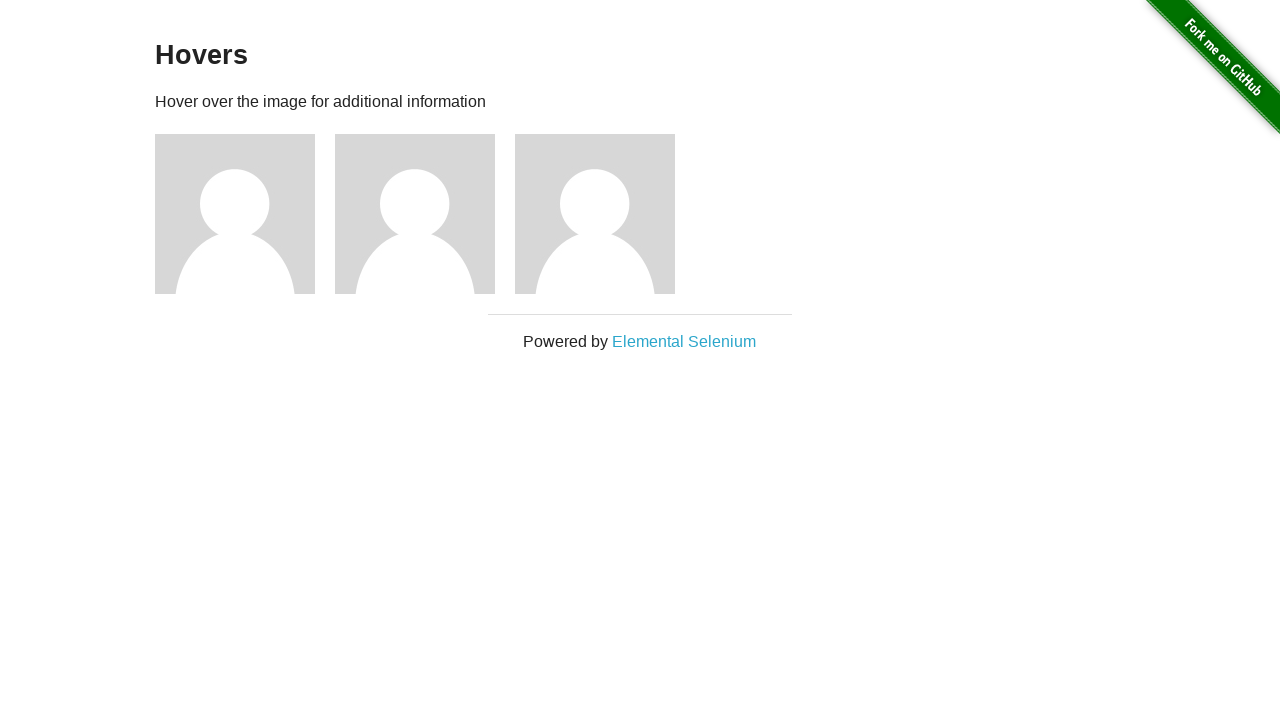

Located first avatar element
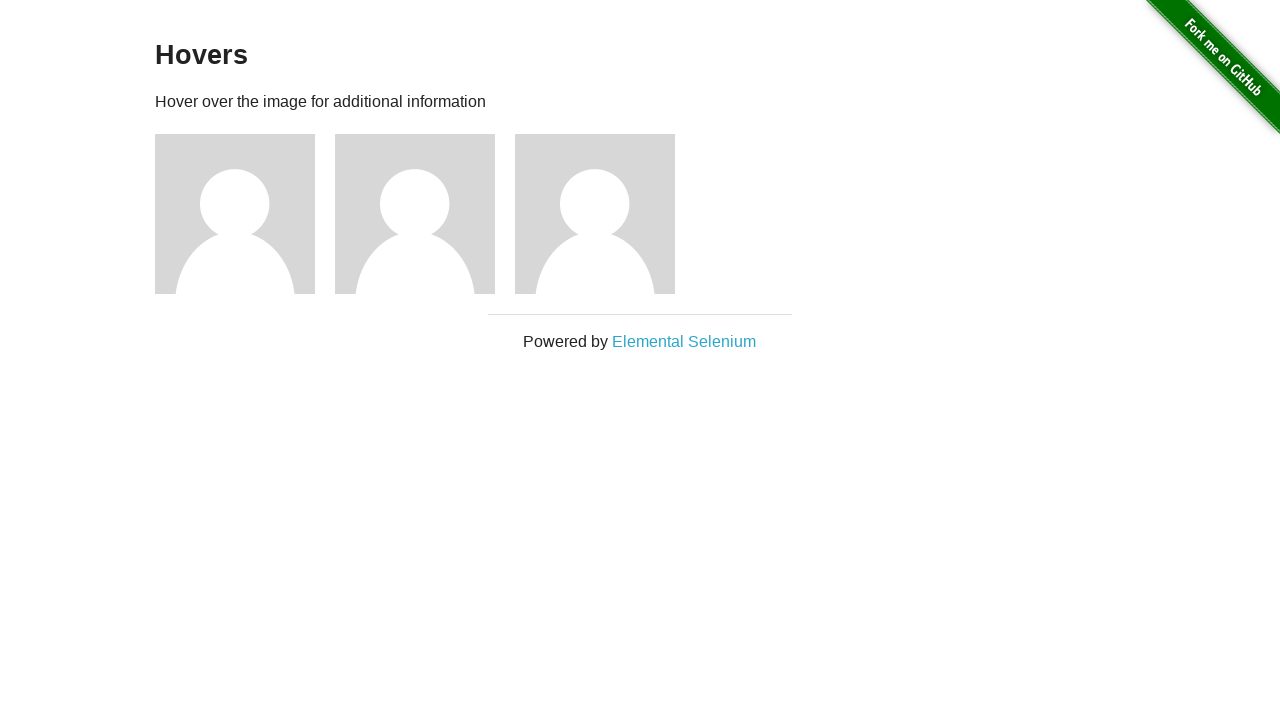

Hovered over first avatar image at (245, 214) on .figure >> nth=0
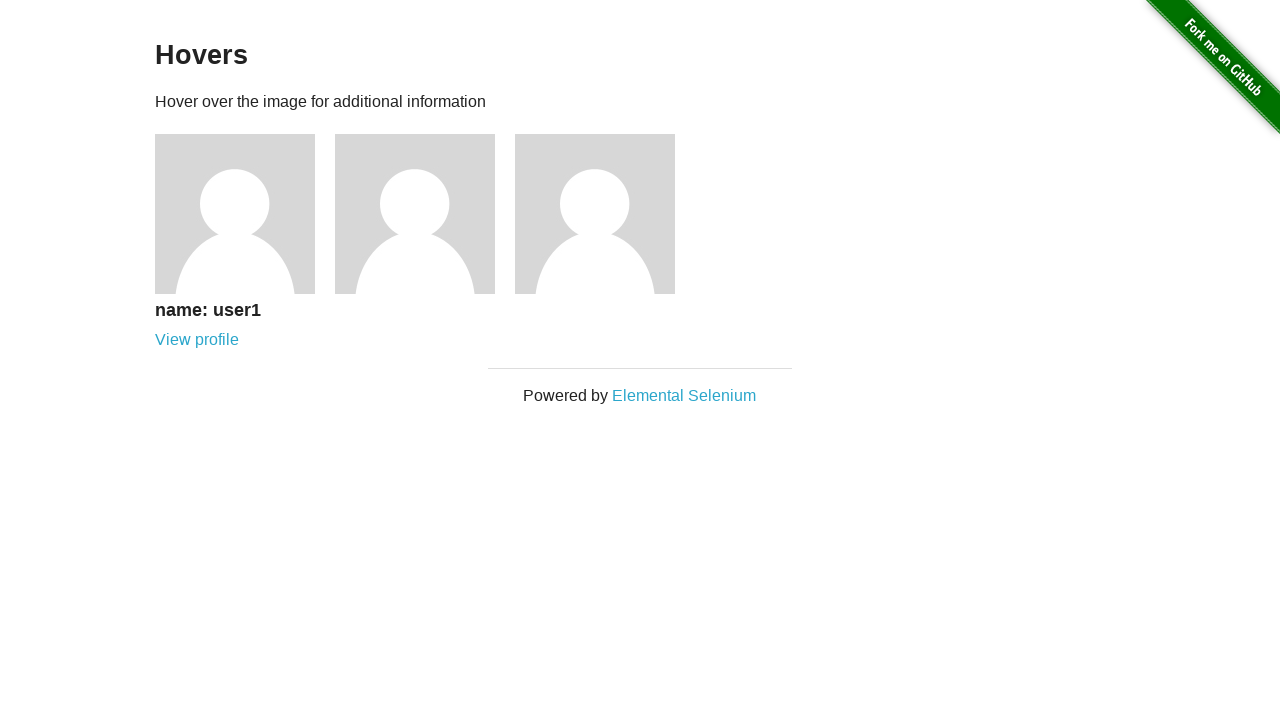

Located caption element
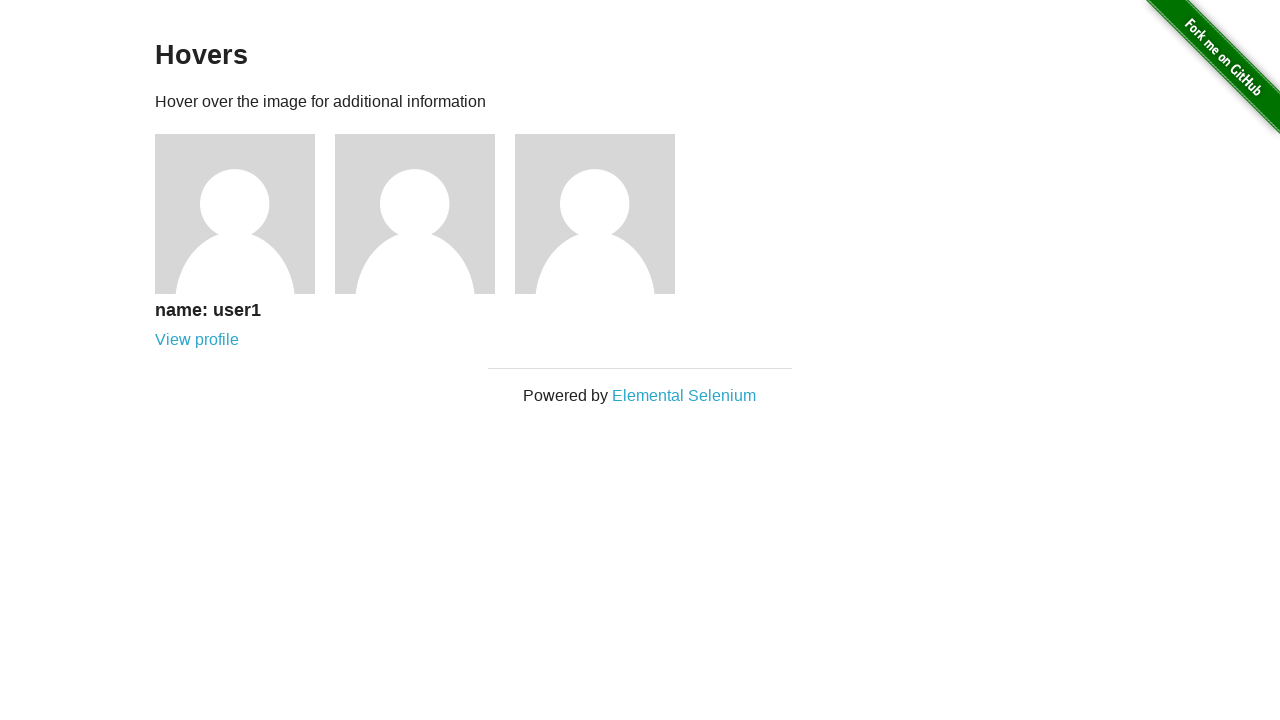

Caption became visible after hover
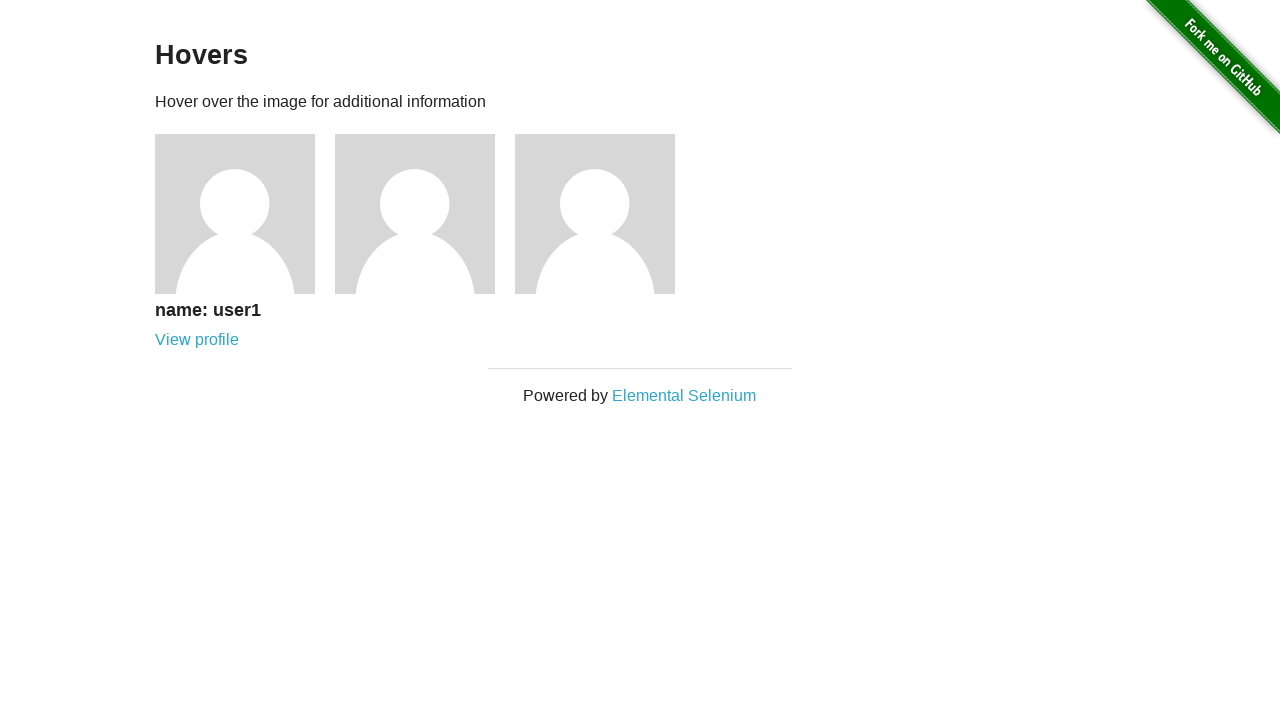

Verified caption is visible
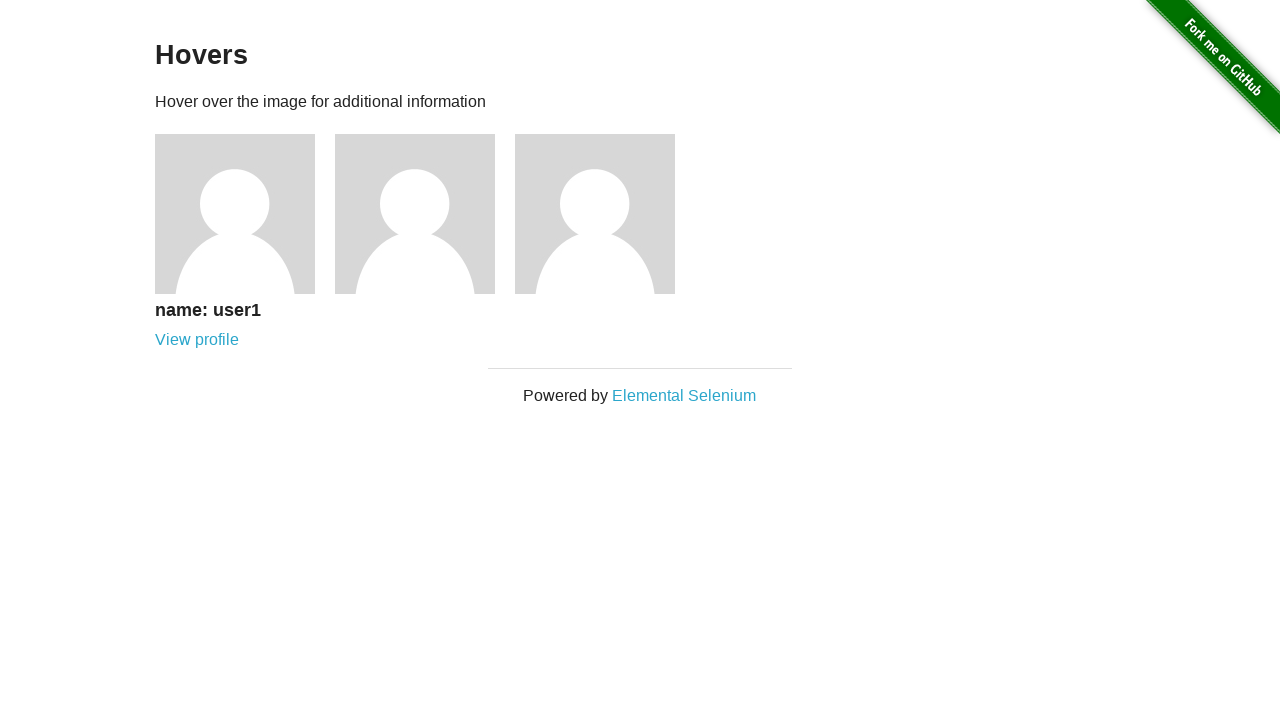

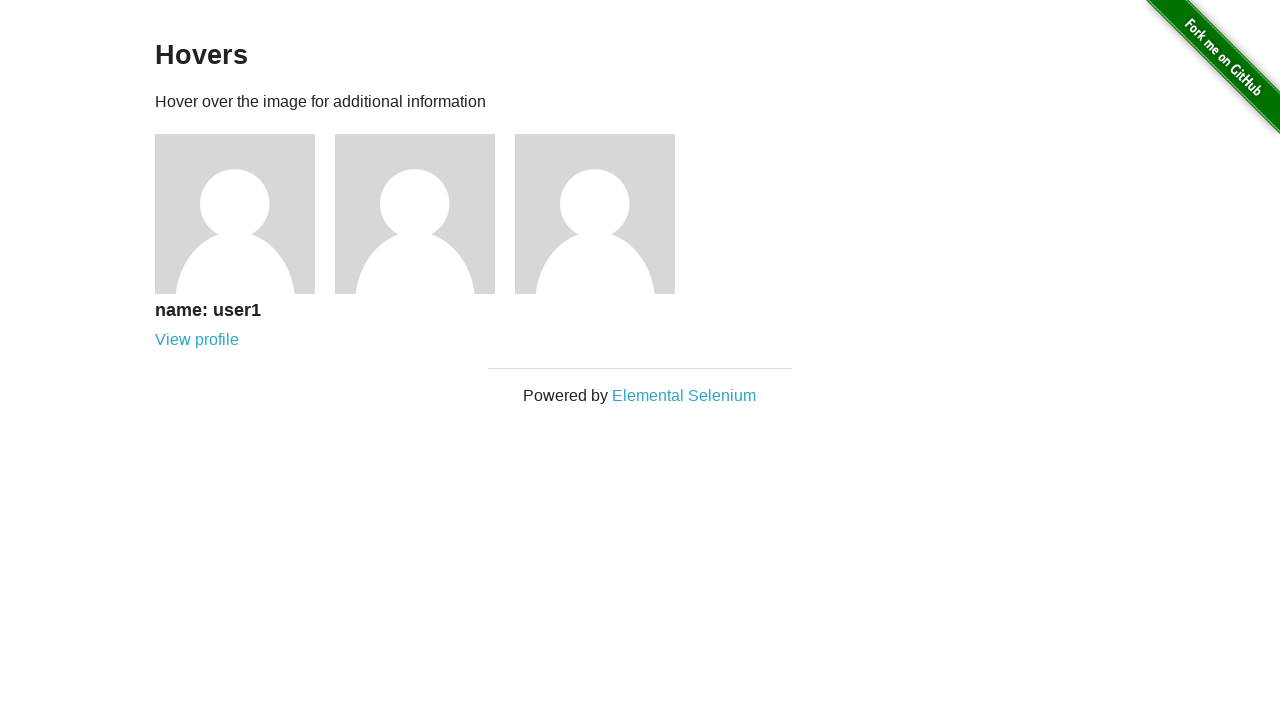